Tests JavaScript alert functionality by clicking a button to trigger a JS alert and verifying the alert text message

Starting URL: https://the-internet.herokuapp.com

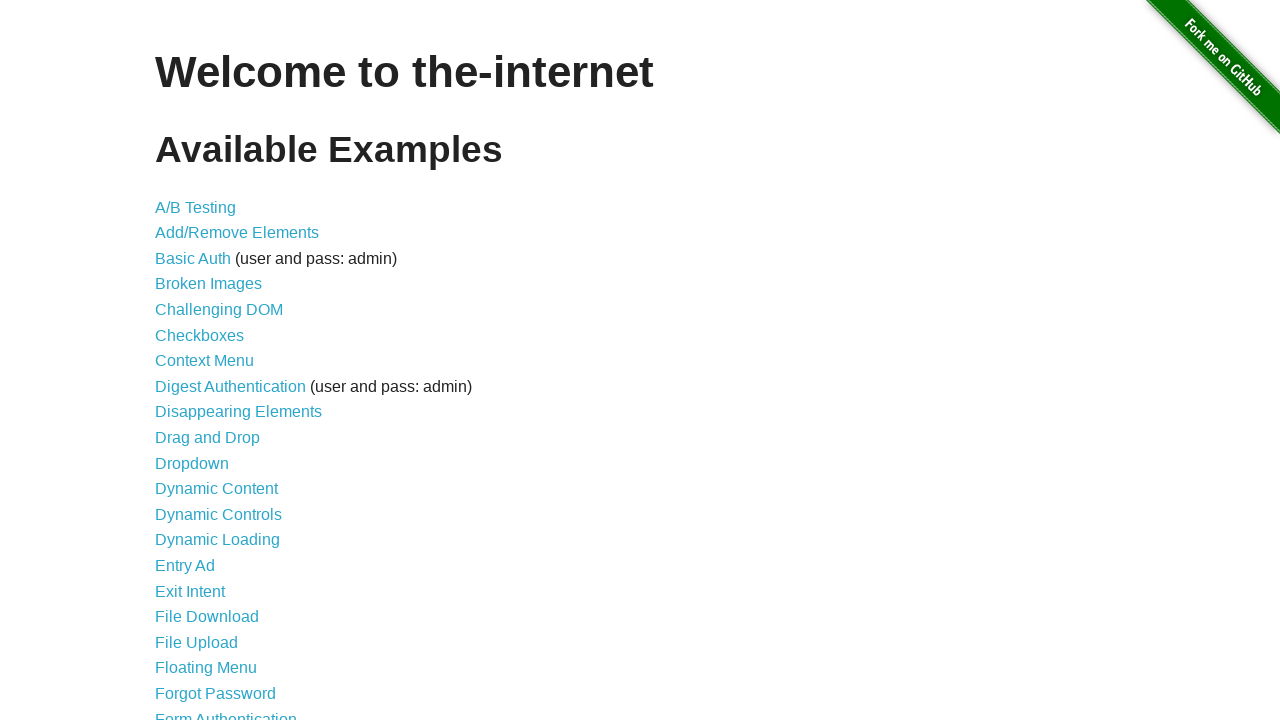

Clicked JavaScript Alerts link from homepage at (214, 361) on a[href='/javascript_alerts']
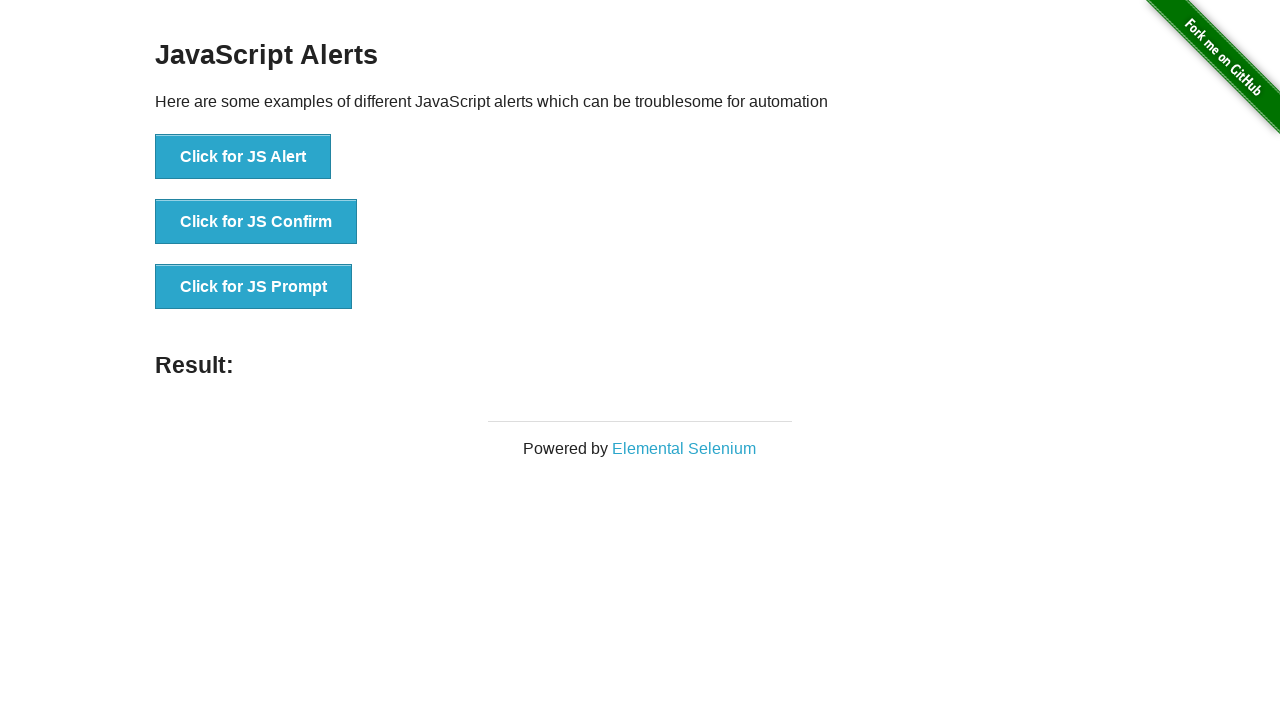

JS Alerts page loaded with alert button visible
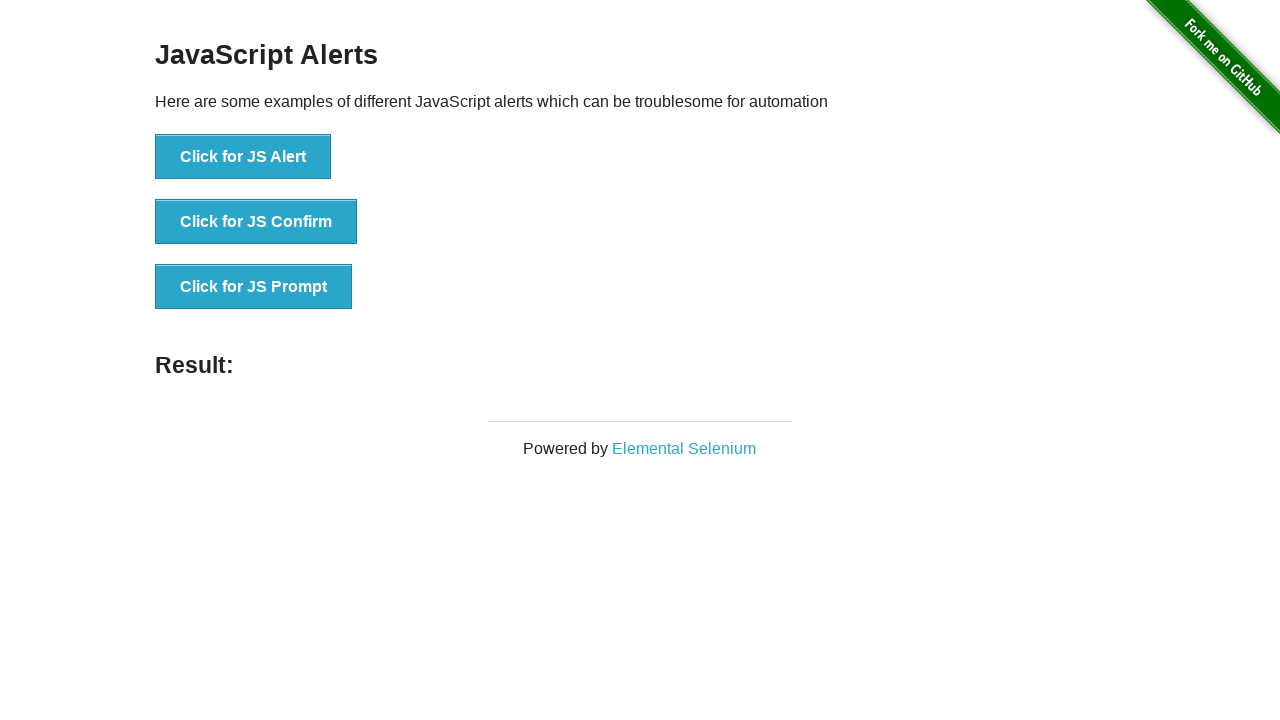

Clicked JS Alert button at (243, 157) on button[onclick='jsAlert()']
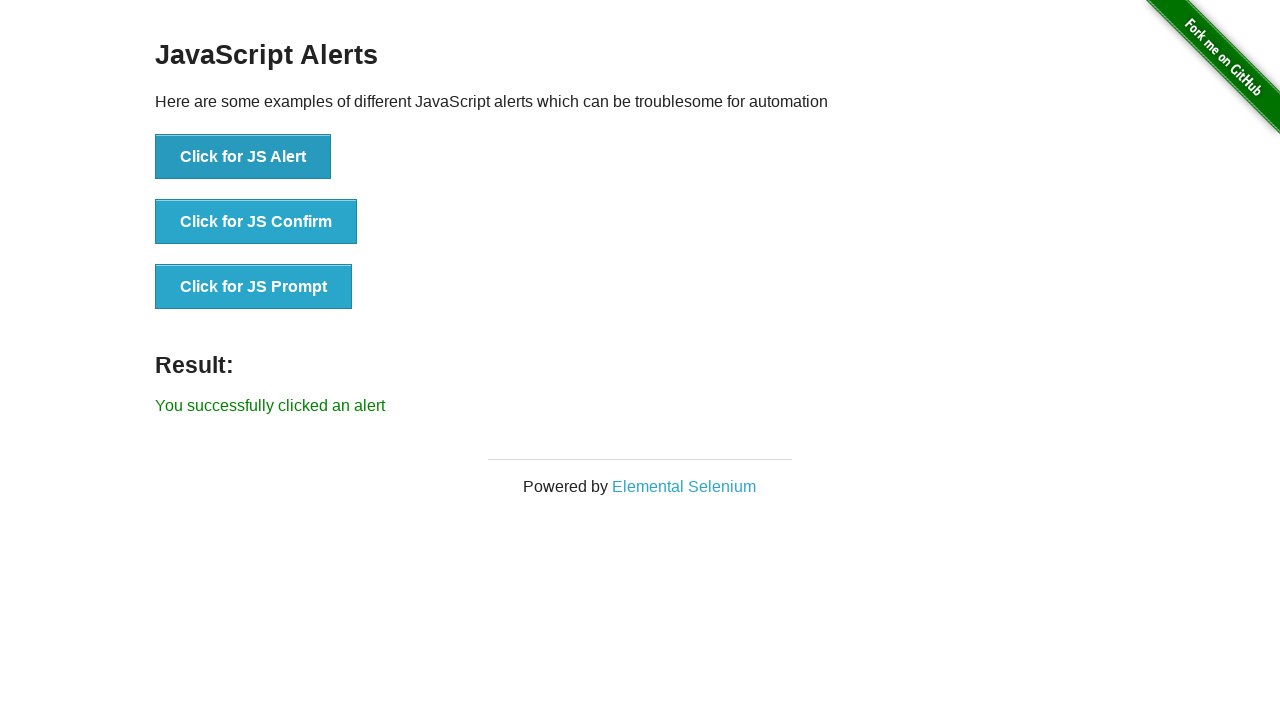

Set up dialog handler to capture alert message
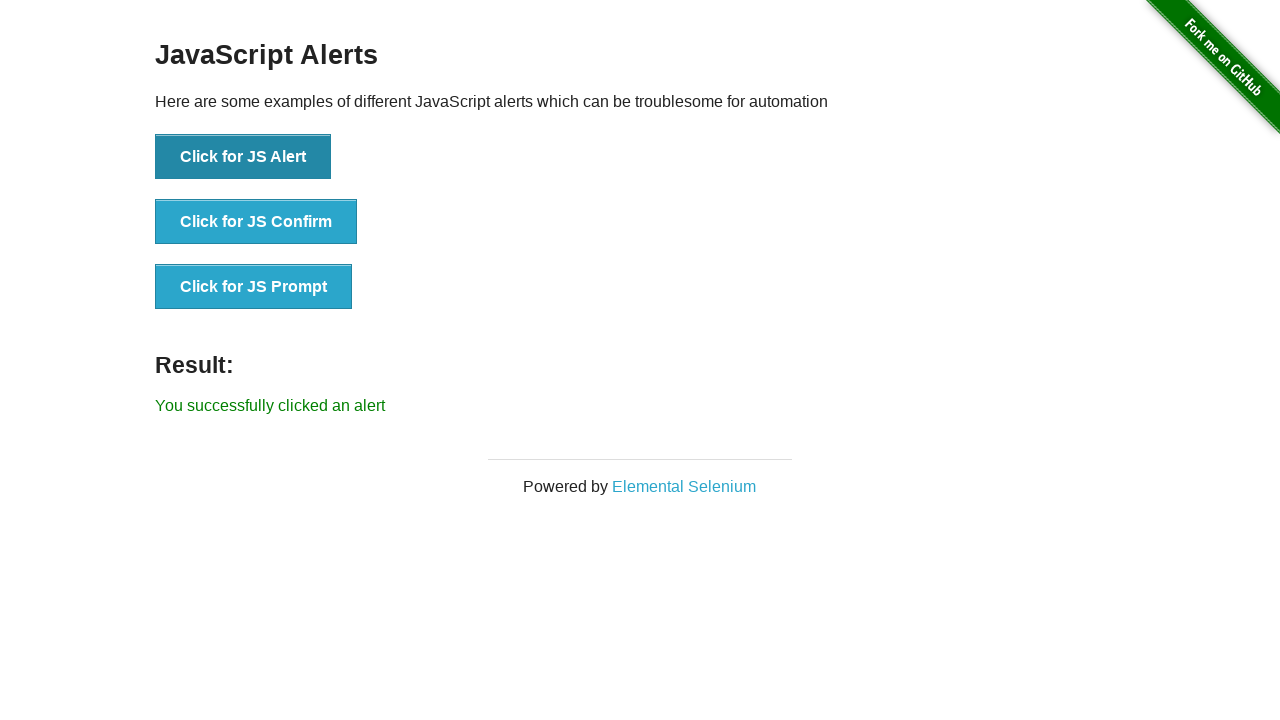

Clicked JS Alert button again to trigger dialog with handler active at (243, 157) on button[onclick='jsAlert()']
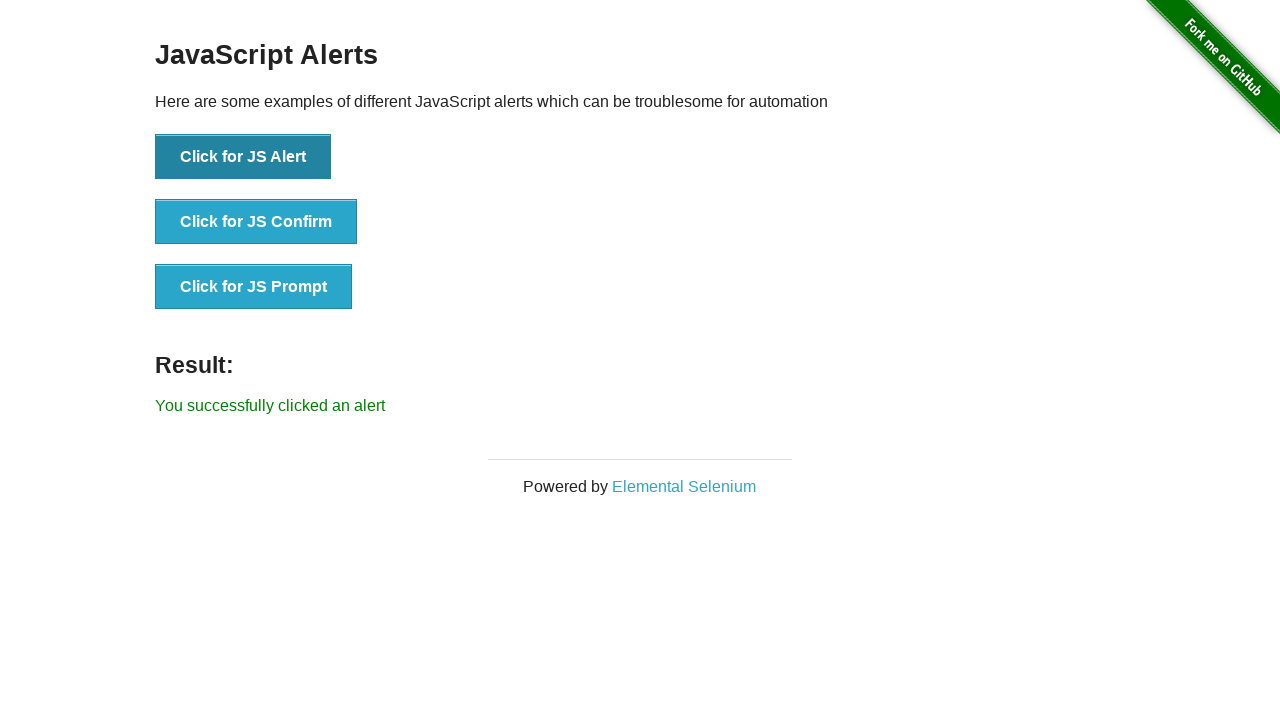

Dialog handled - captured alert message: 'I am a JS Alert'
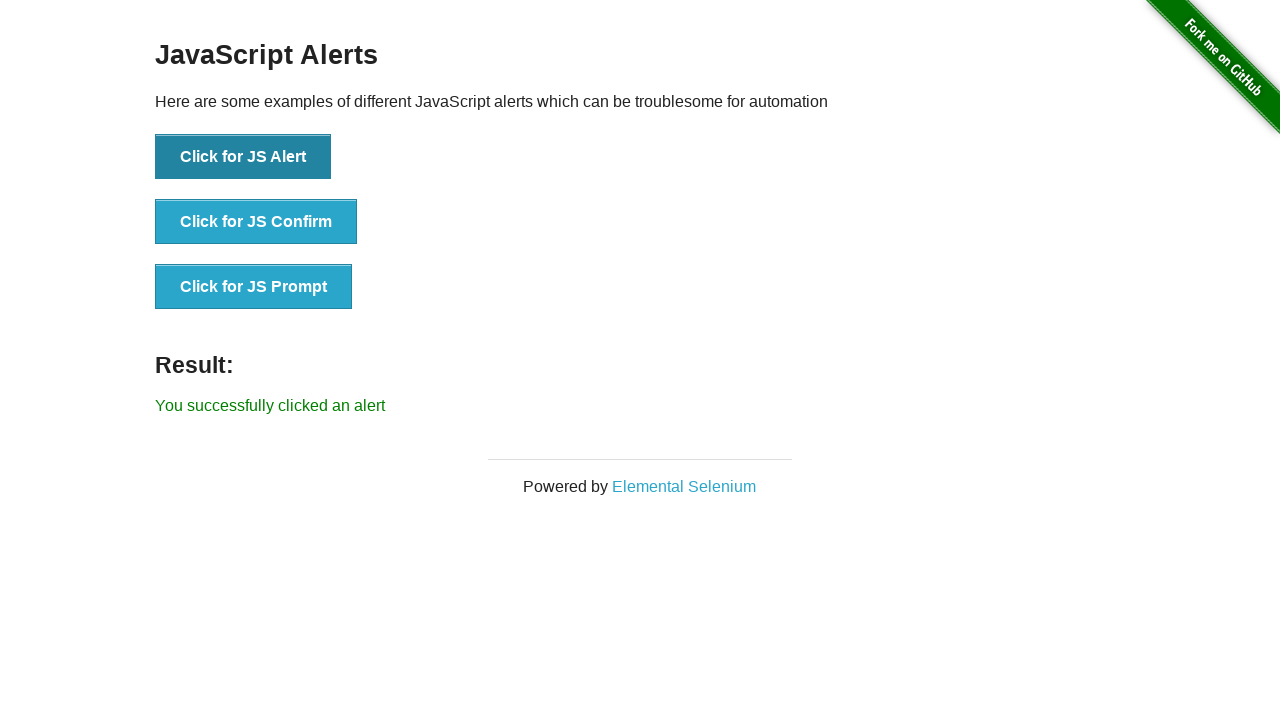

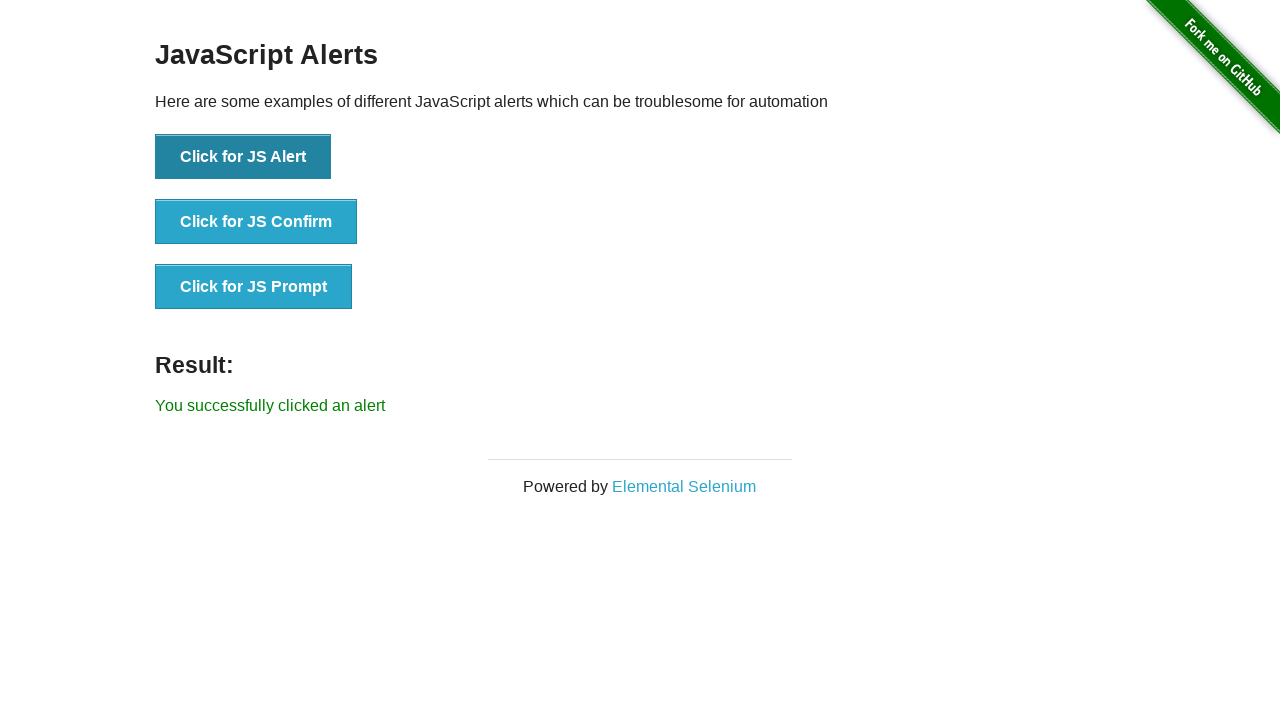